Tests file download functionality by clicking on a download link

Starting URL: https://the-internet.herokuapp.com/download

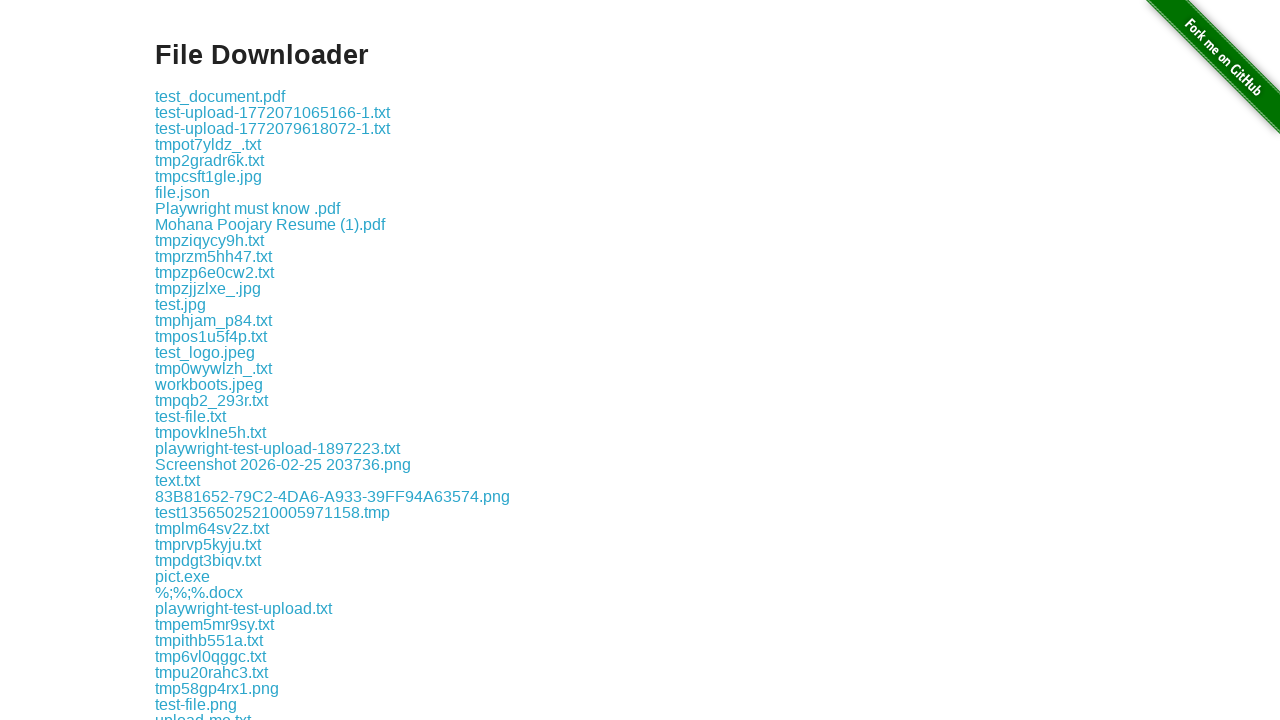

Clicked the 4th download link on the page at (272, 128) on xpath=//a >> nth=3
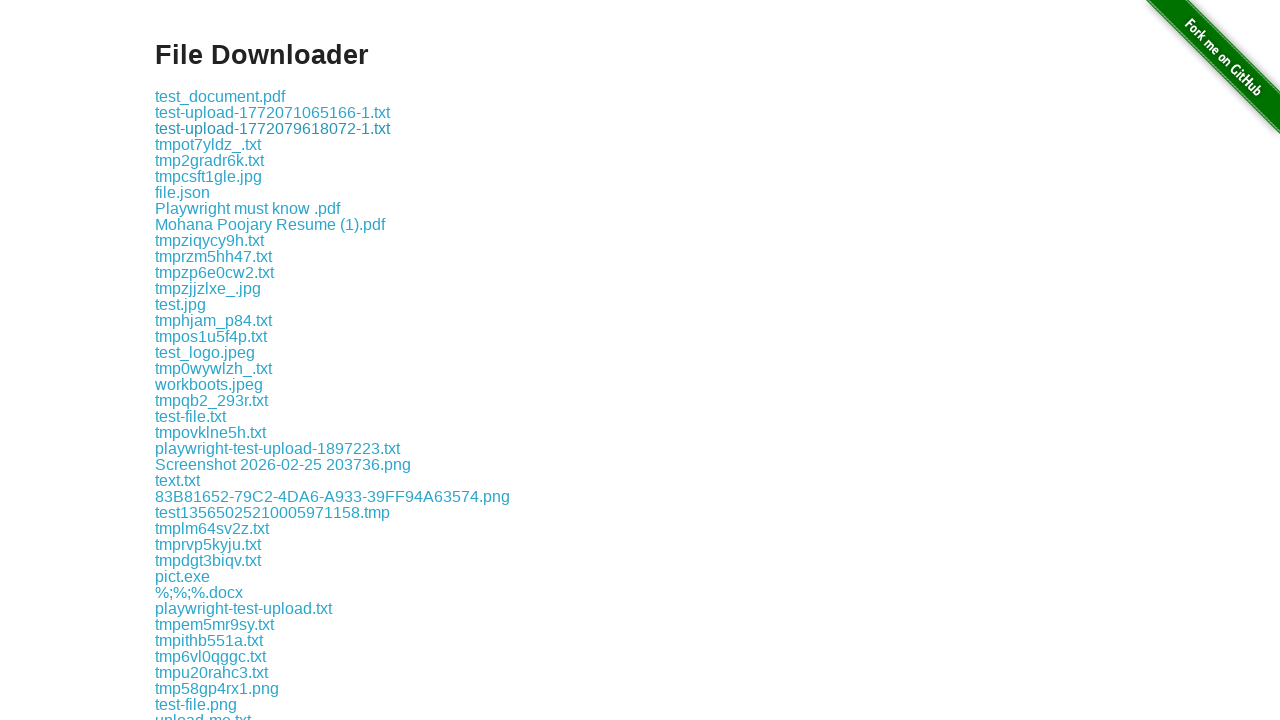

Waited for download to start
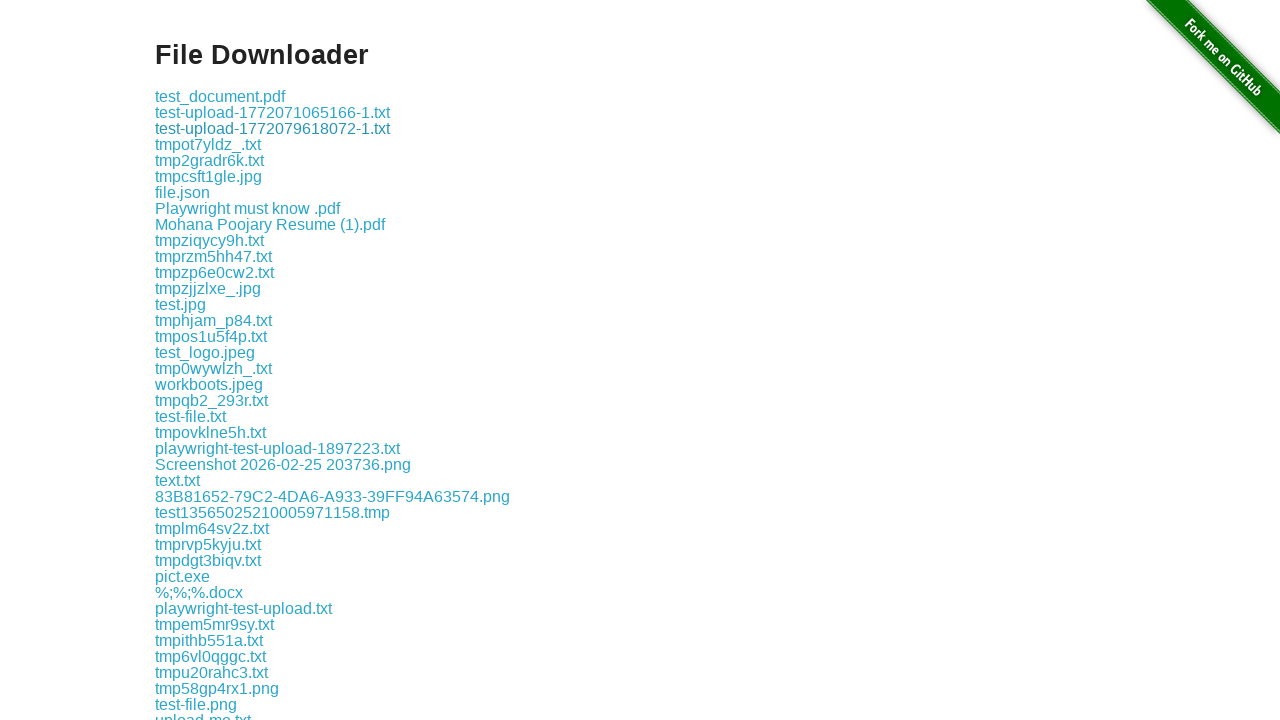

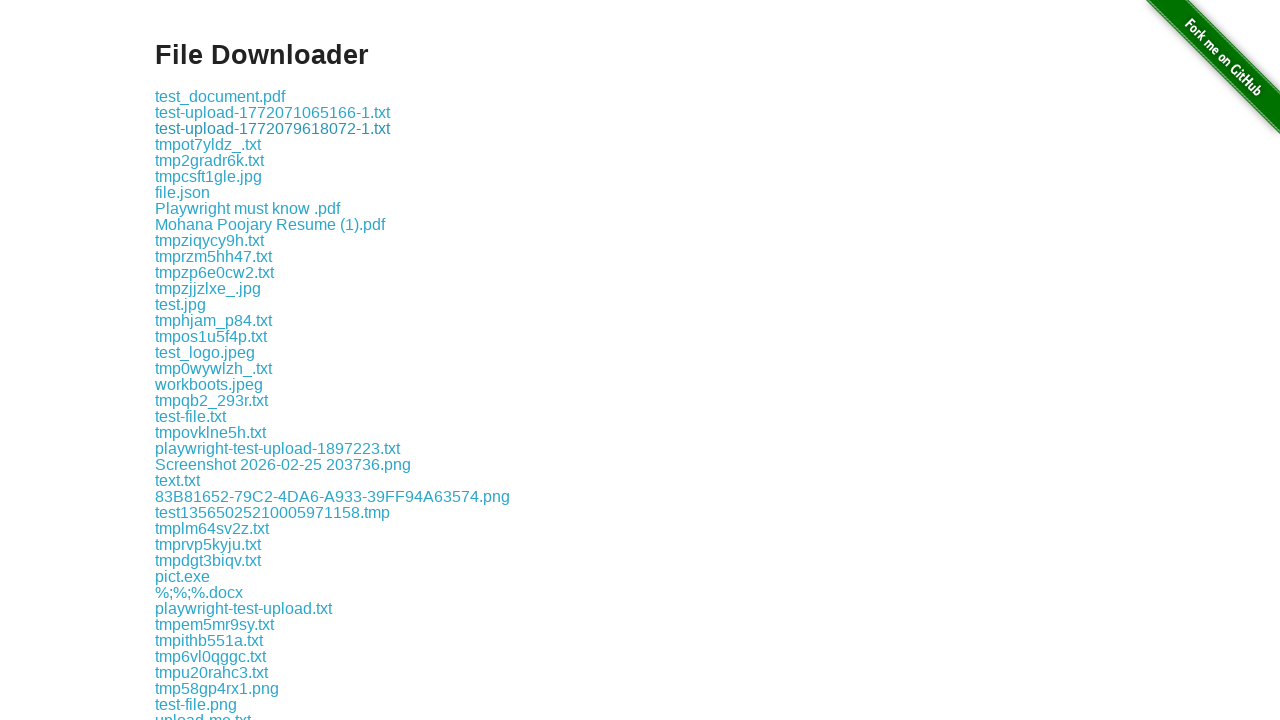